Simple test that navigates to the JavaByKiran website homepage

Starting URL: https://javabykiran.com/

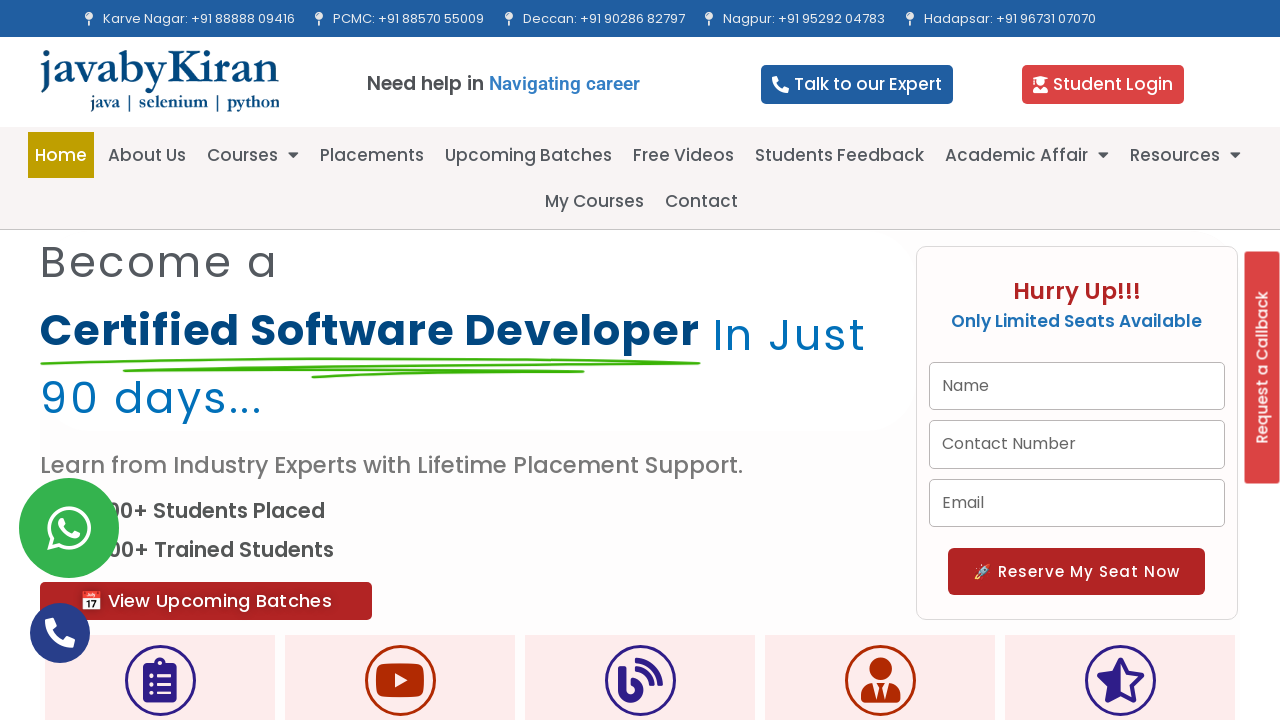

Navigated to JavaByKiran homepage at https://javabykiran.com/
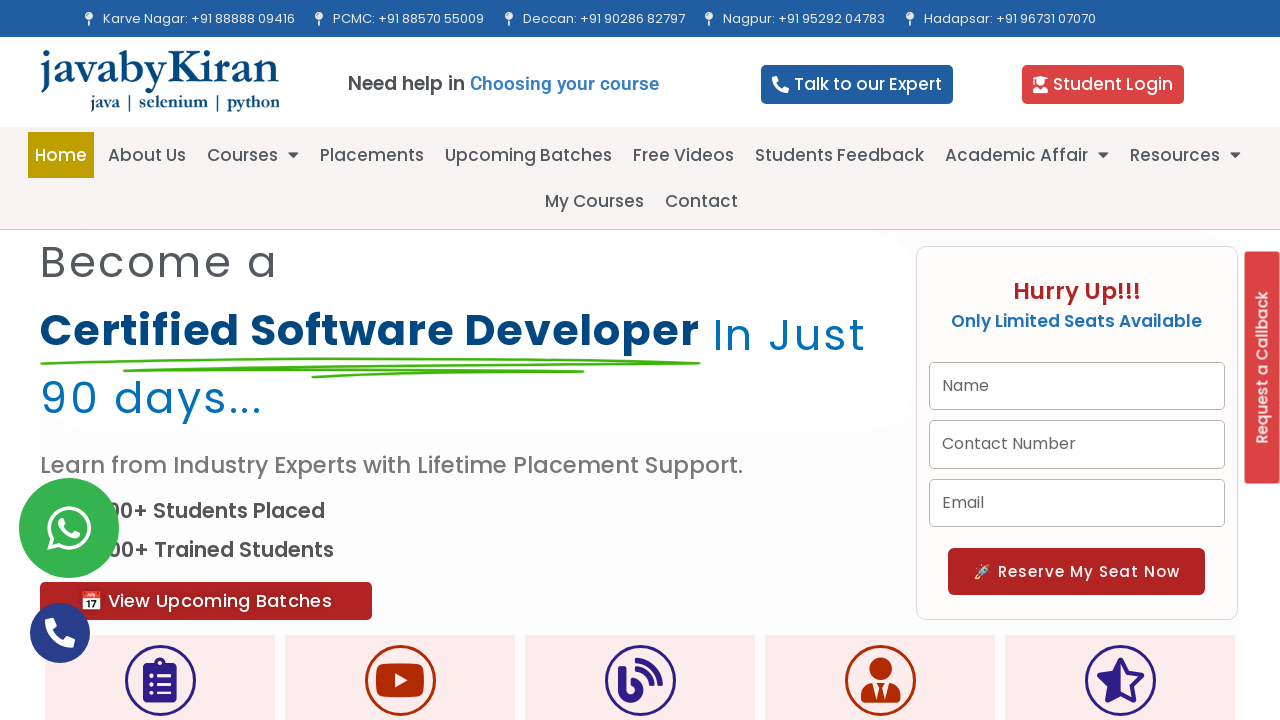

Page DOM content fully loaded
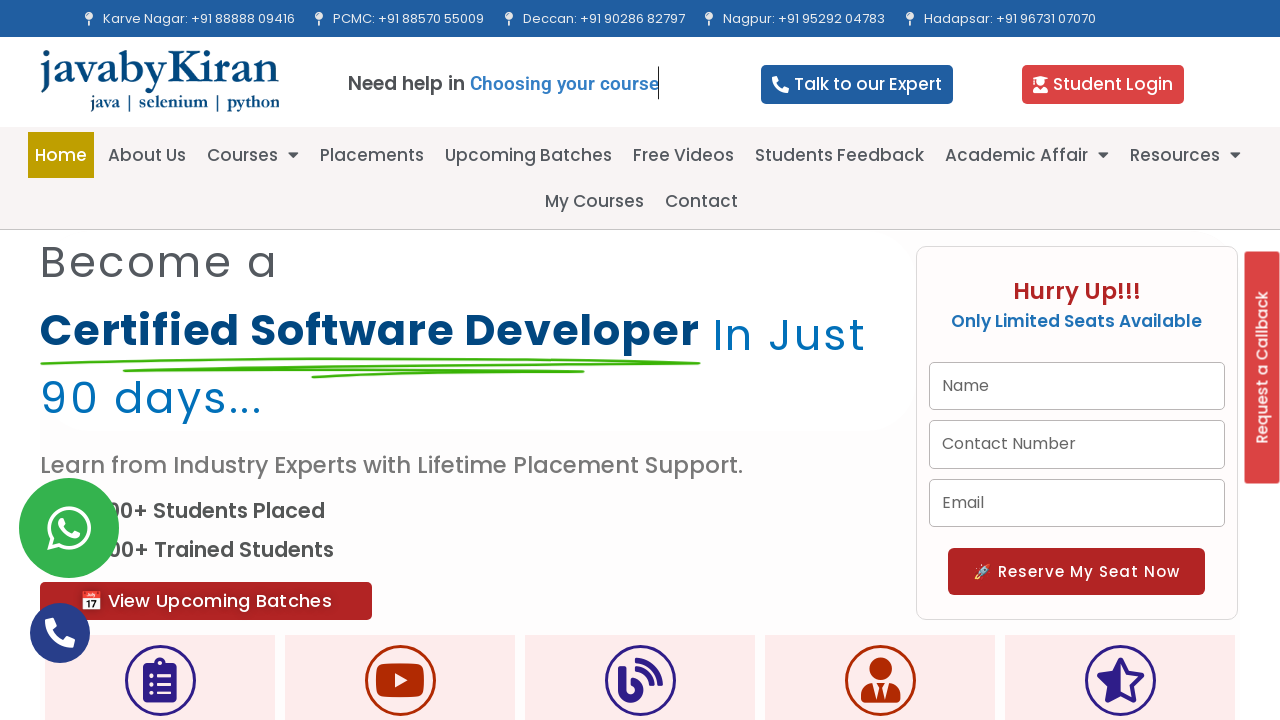

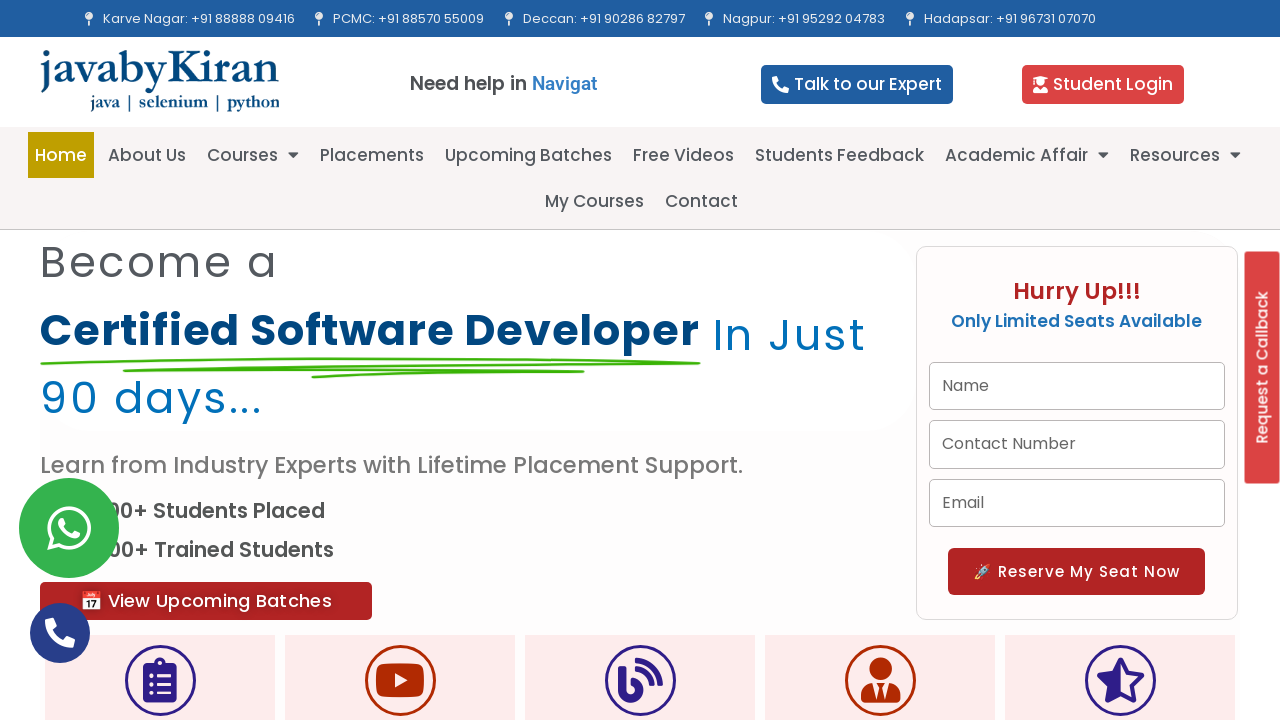